Tests datepicker functionality by opening the date picker, navigating to a future month/year, and selecting a specific day without looping through days

Starting URL: https://formy-project.herokuapp.com/form

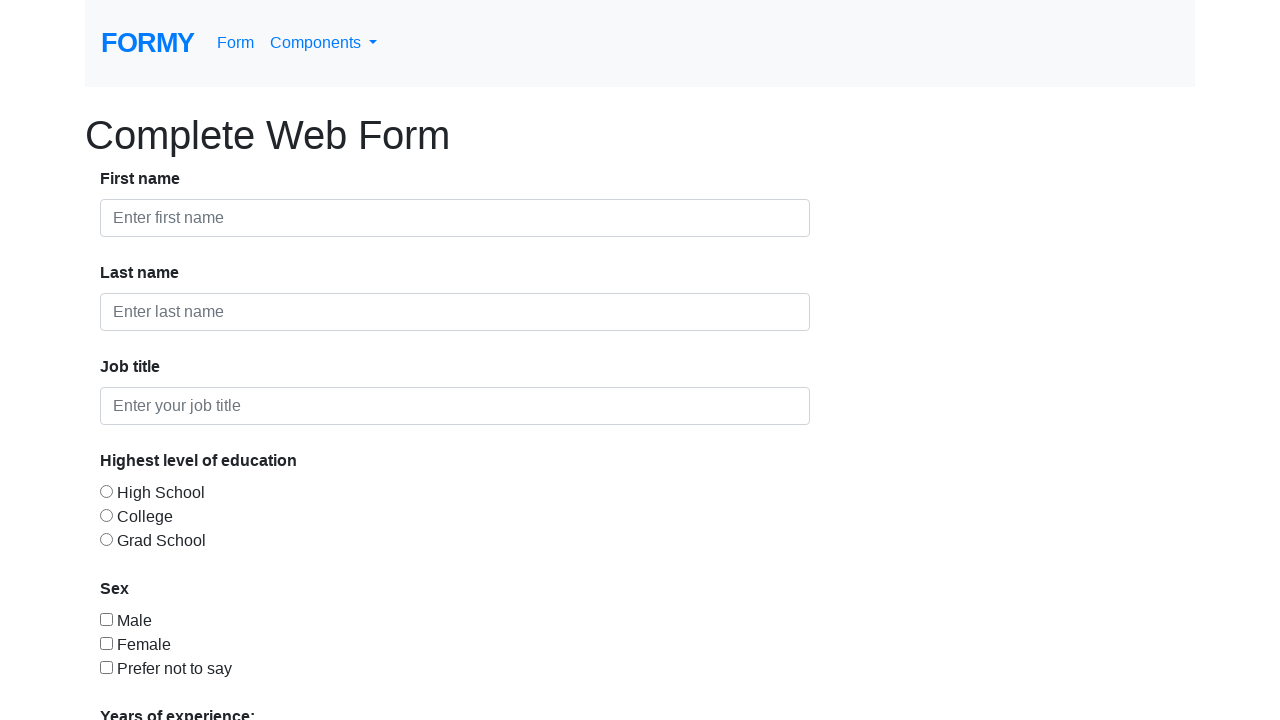

Clicked on datepicker to open it at (270, 613) on #datepicker
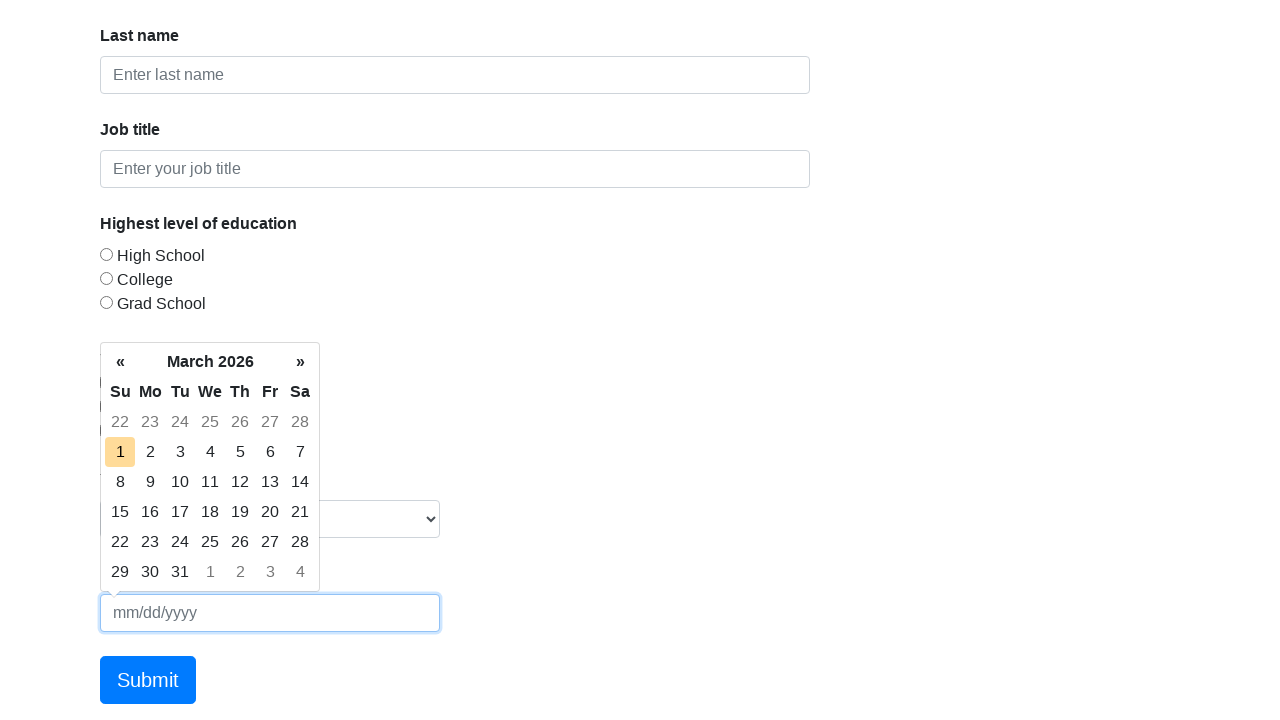

Retrieved current displayed month/year: March 2026
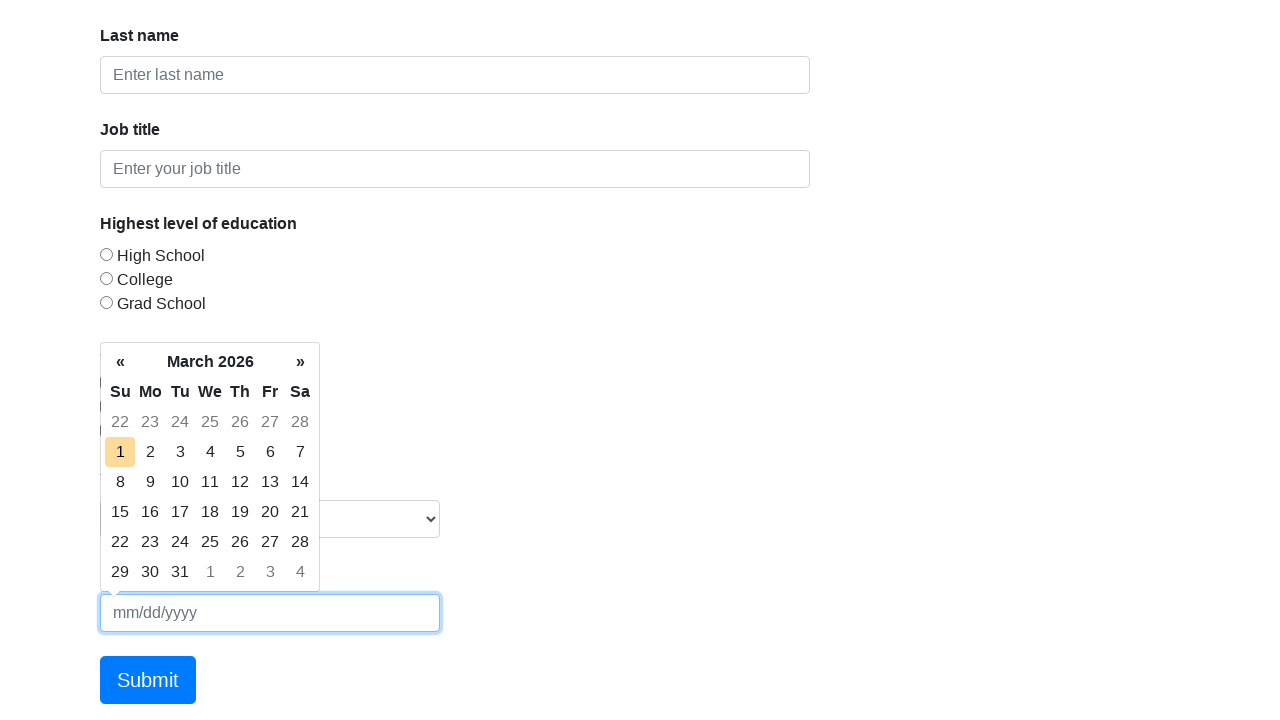

Clicked next month button to navigate forward at (300, 362) on th.next
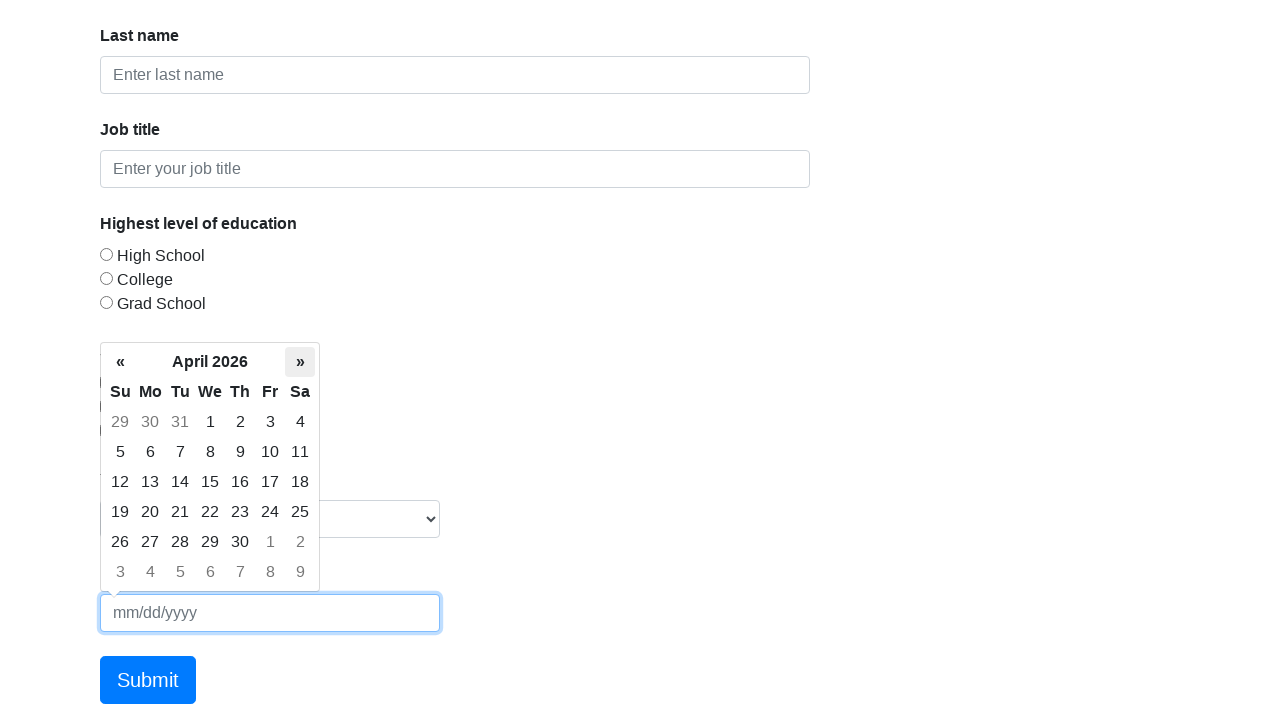

Retrieved updated month/year: April 2026
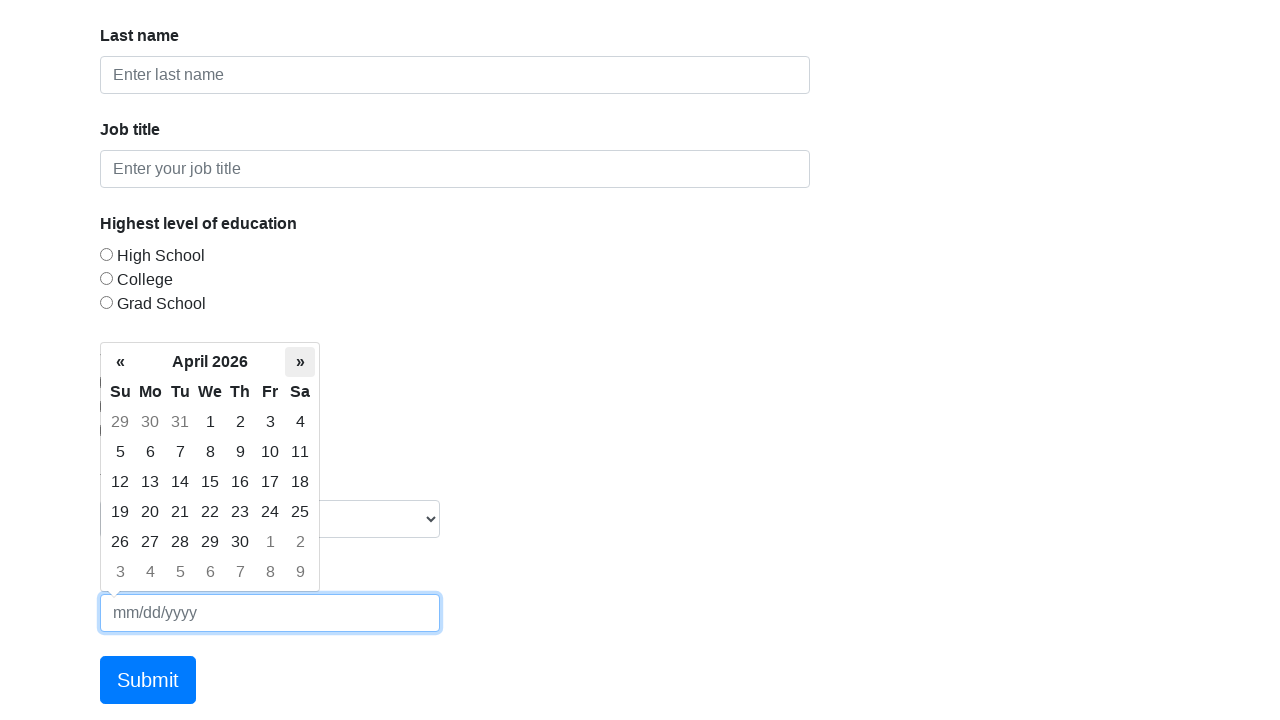

Clicked next month button to navigate forward at (300, 362) on th.next
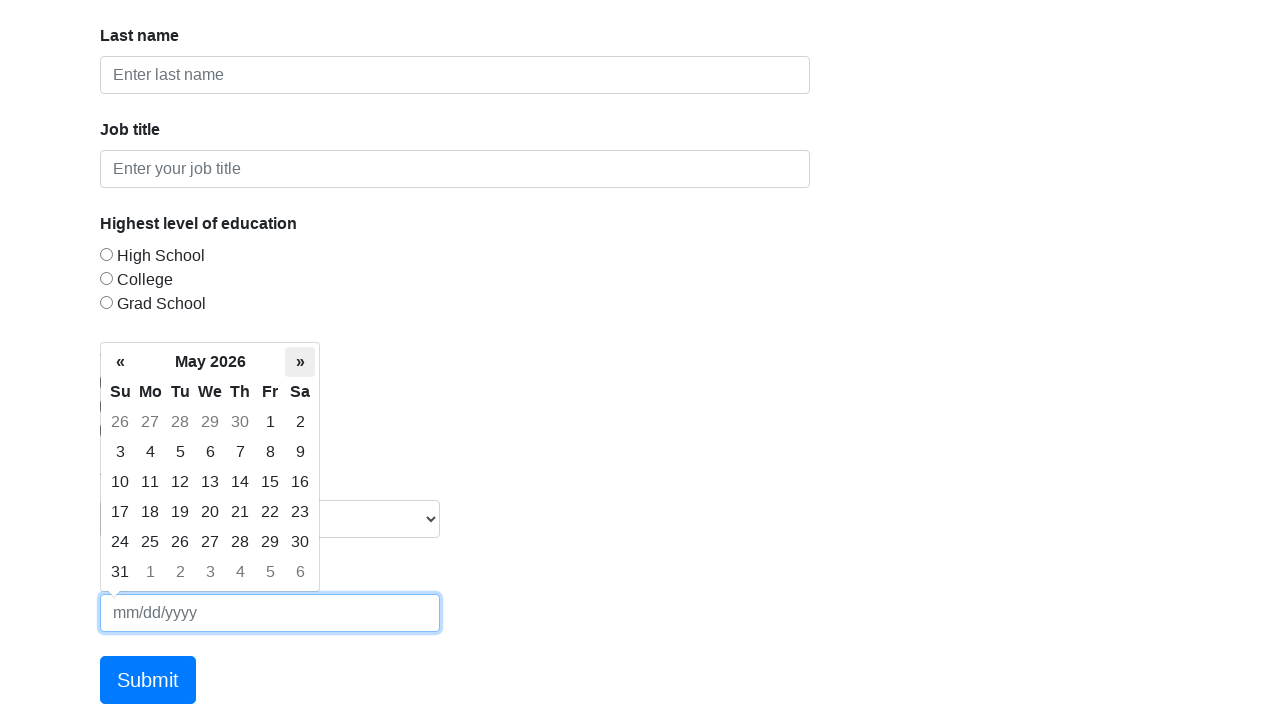

Retrieved updated month/year: May 2026
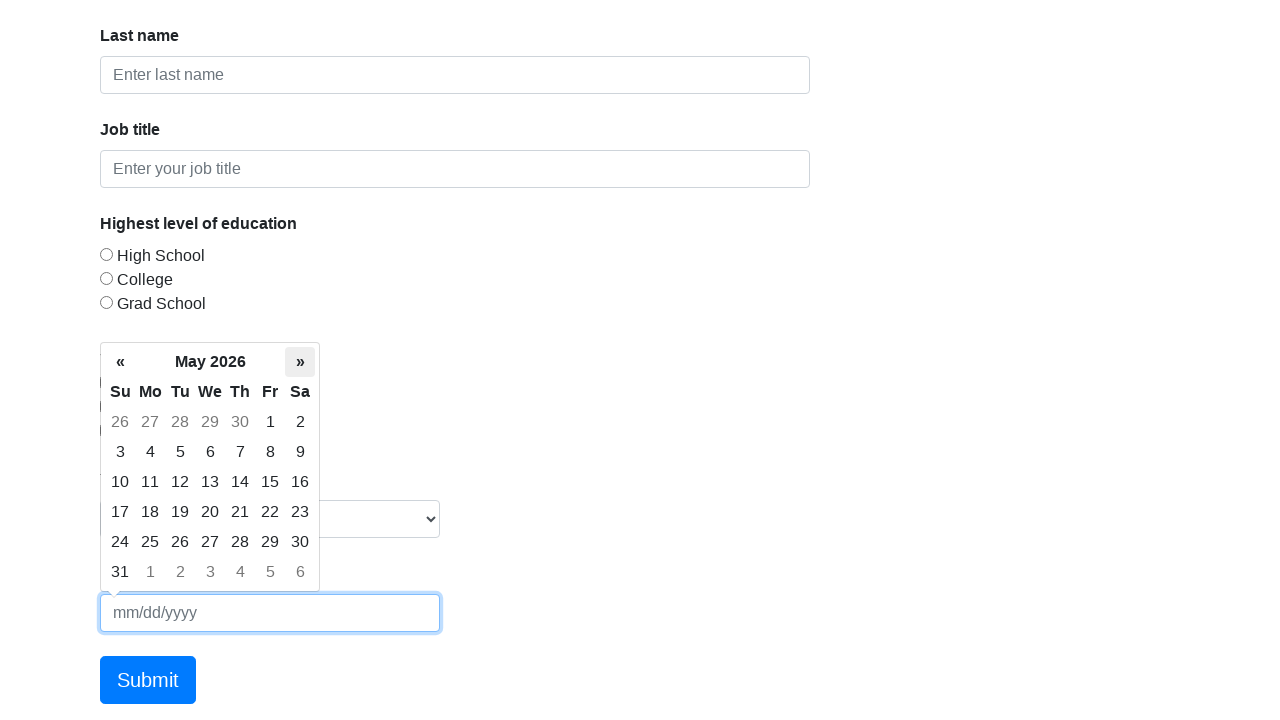

Clicked next month button to navigate forward at (300, 362) on th.next
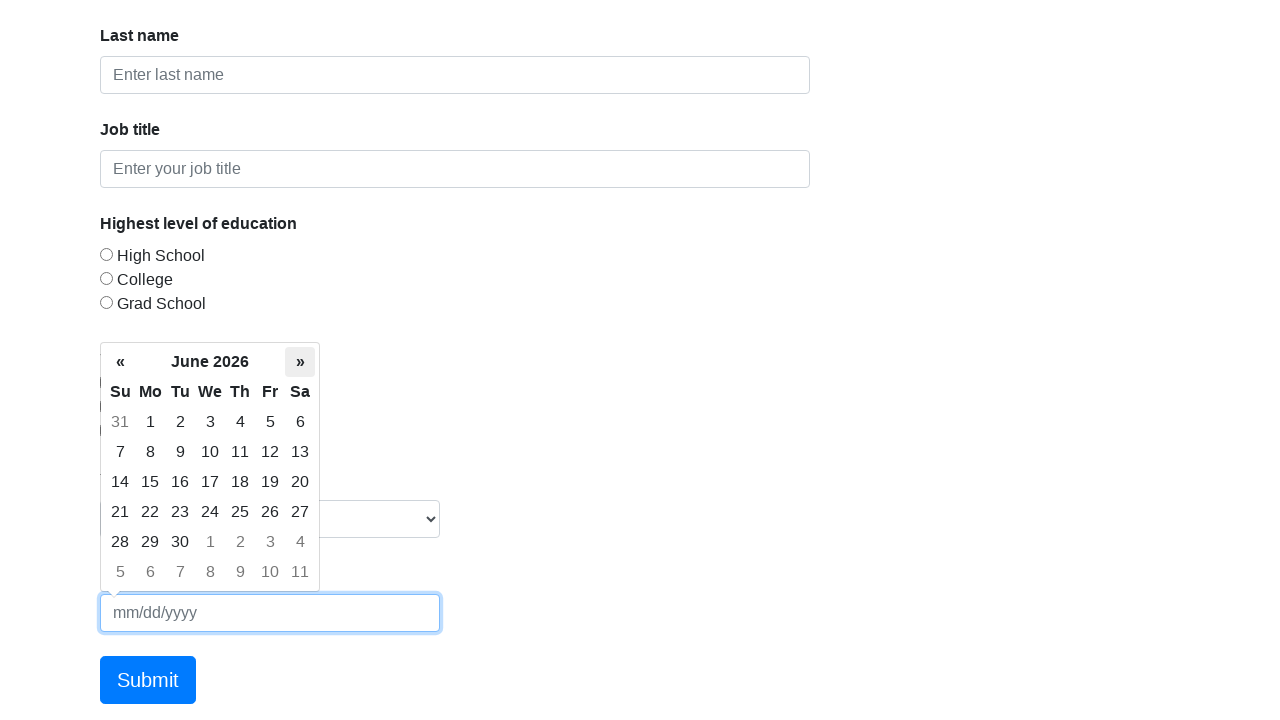

Retrieved updated month/year: June 2026
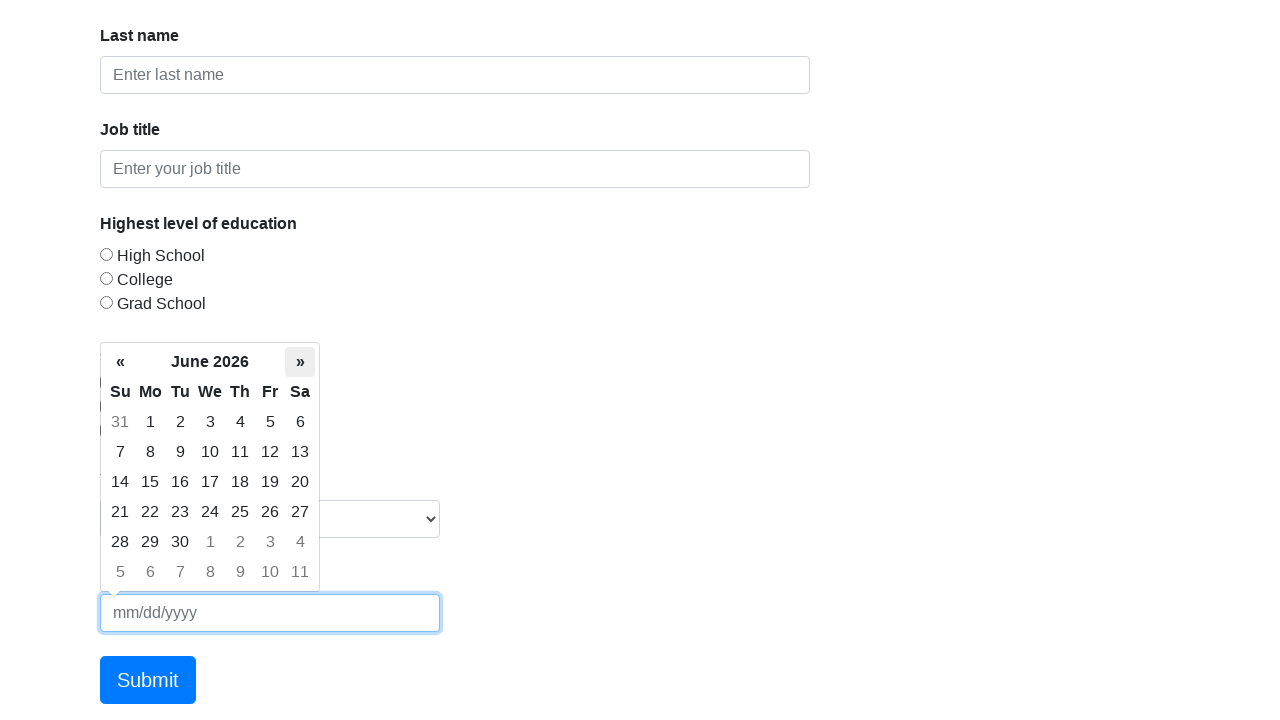

Clicked next month button to navigate forward at (300, 362) on th.next
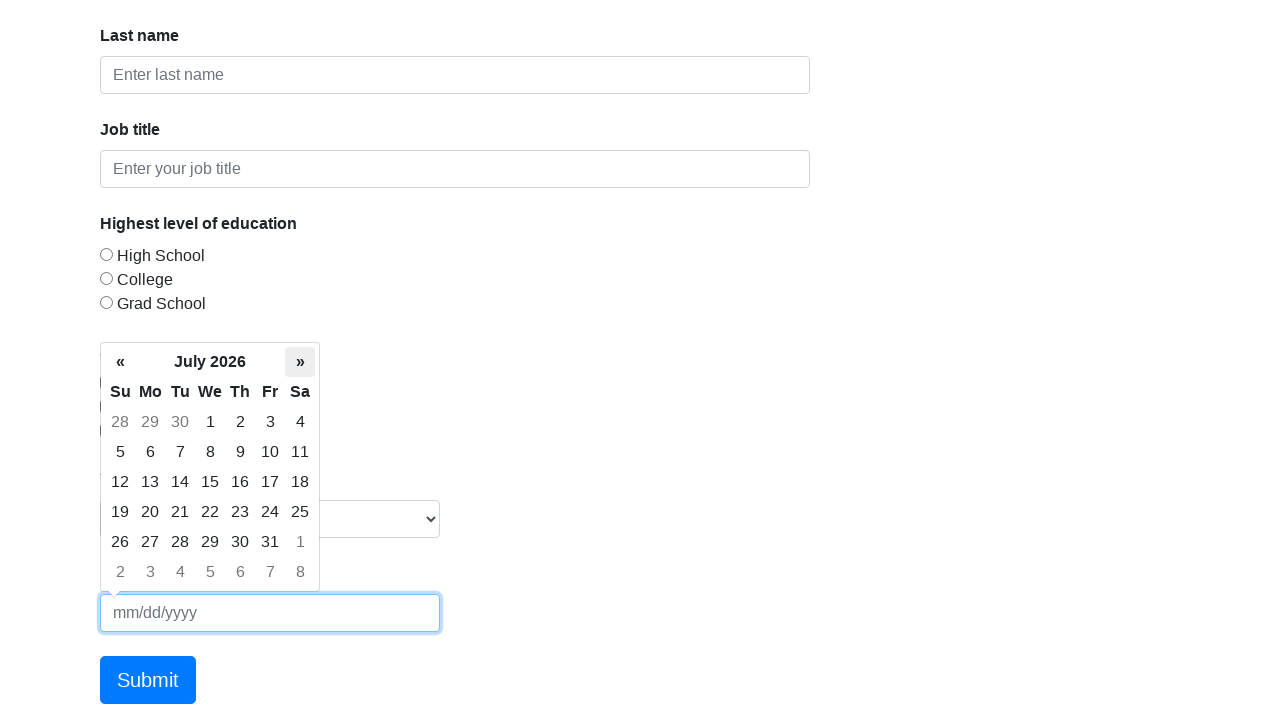

Retrieved updated month/year: July 2026
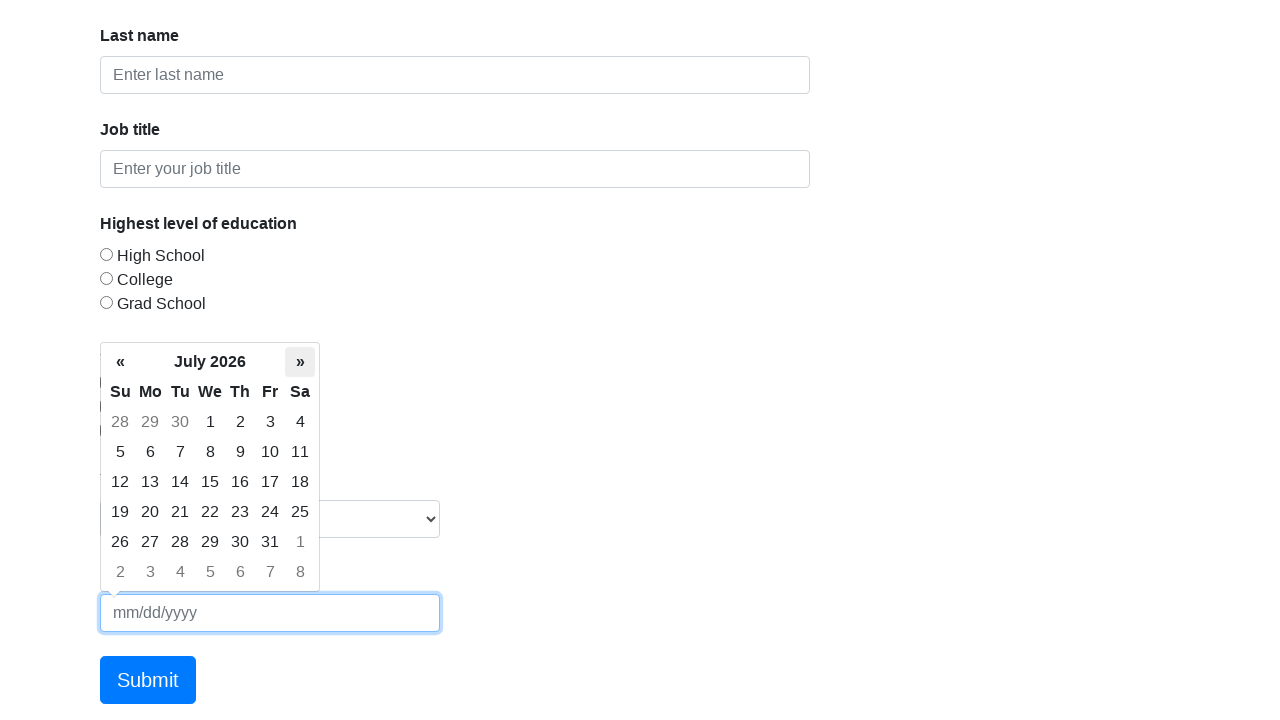

Clicked next month button to navigate forward at (300, 362) on th.next
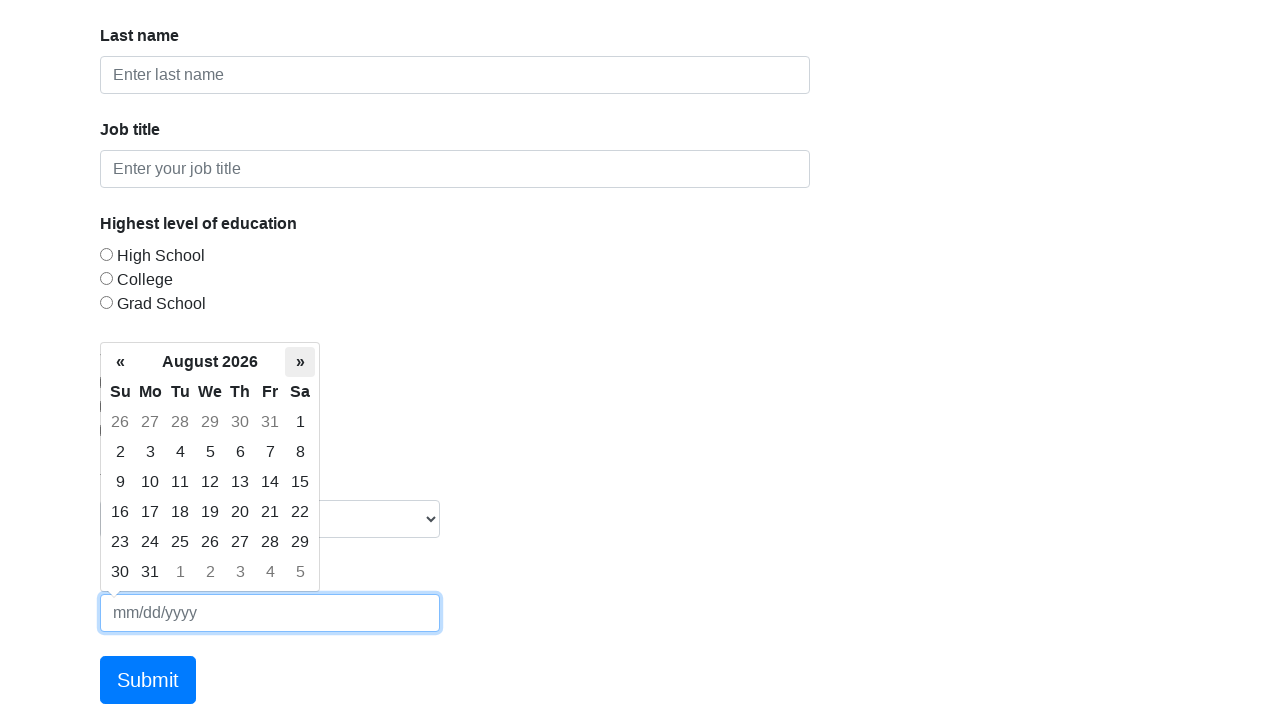

Retrieved updated month/year: August 2026
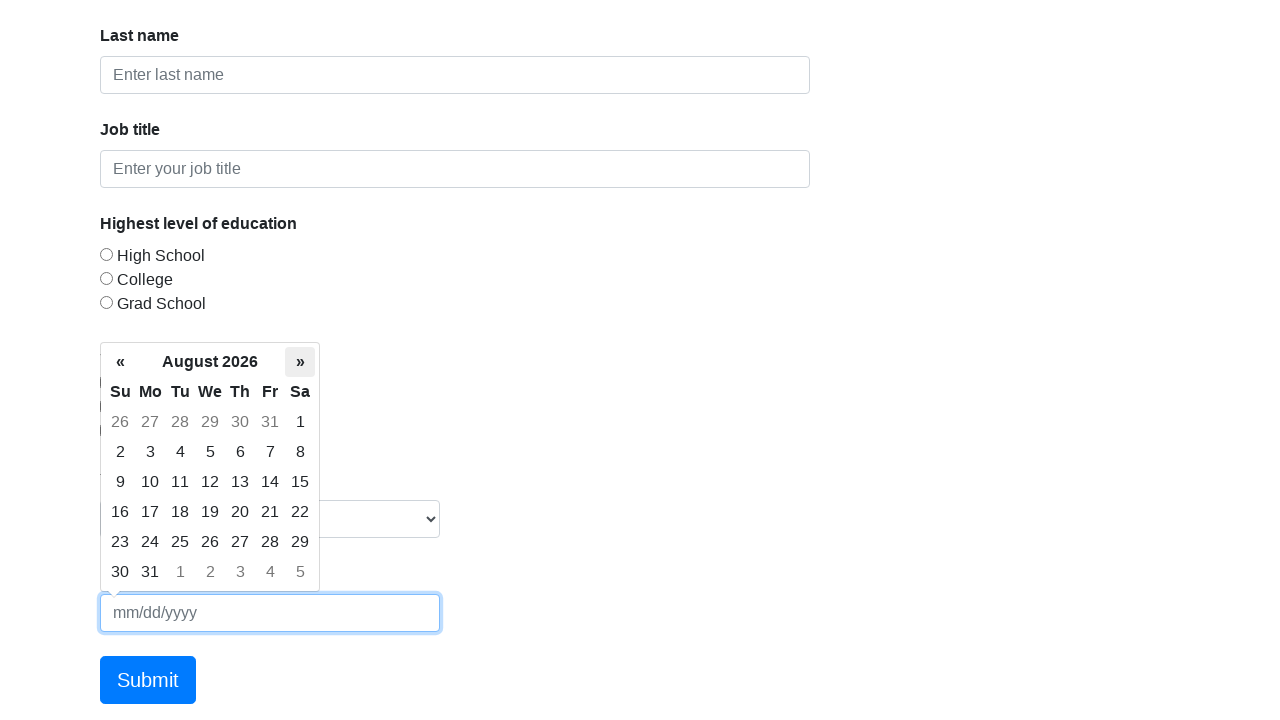

Clicked next month button to navigate forward at (300, 362) on th.next
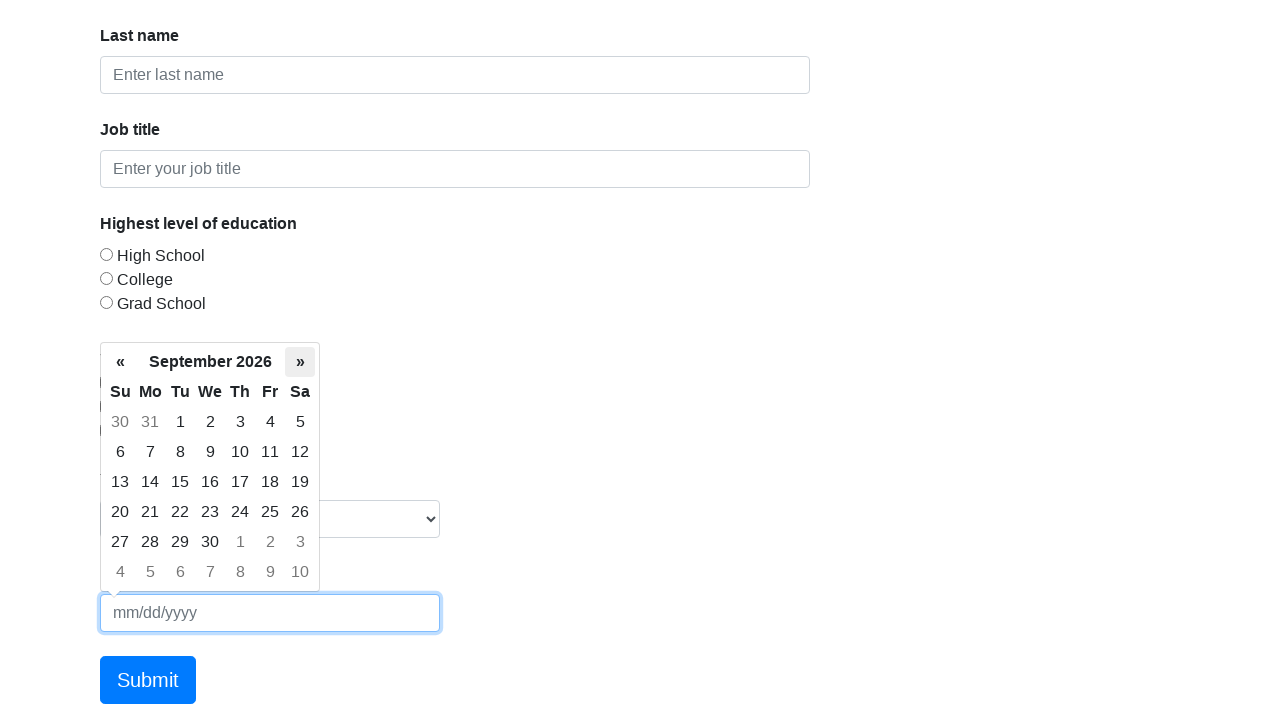

Retrieved updated month/year: September 2026
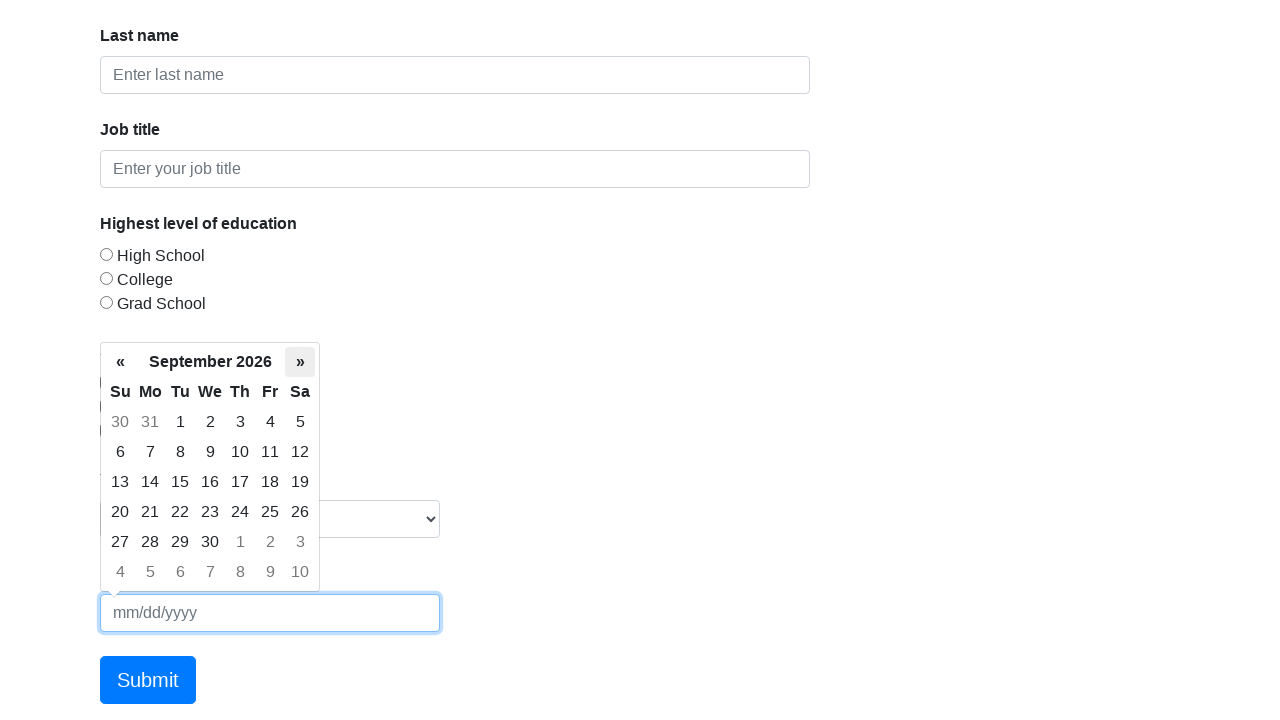

Clicked next month button to navigate forward at (300, 362) on th.next
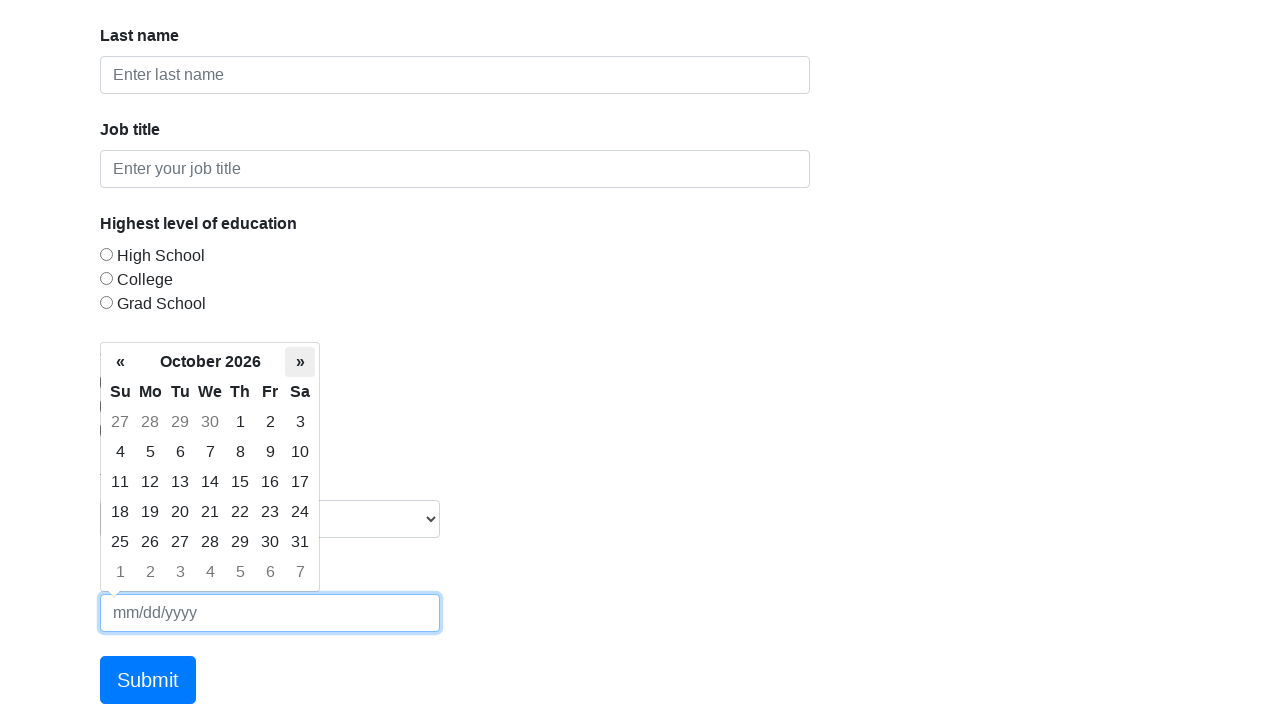

Retrieved updated month/year: October 2026
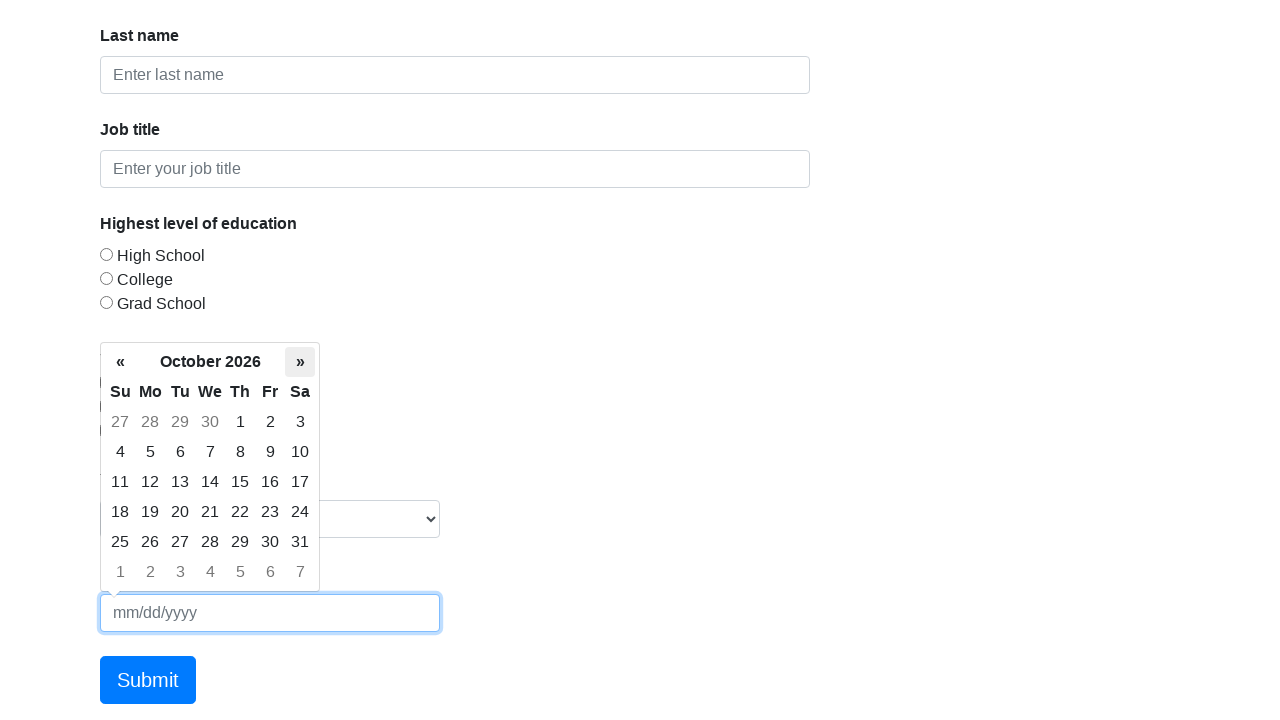

Clicked next month button to navigate forward at (300, 362) on th.next
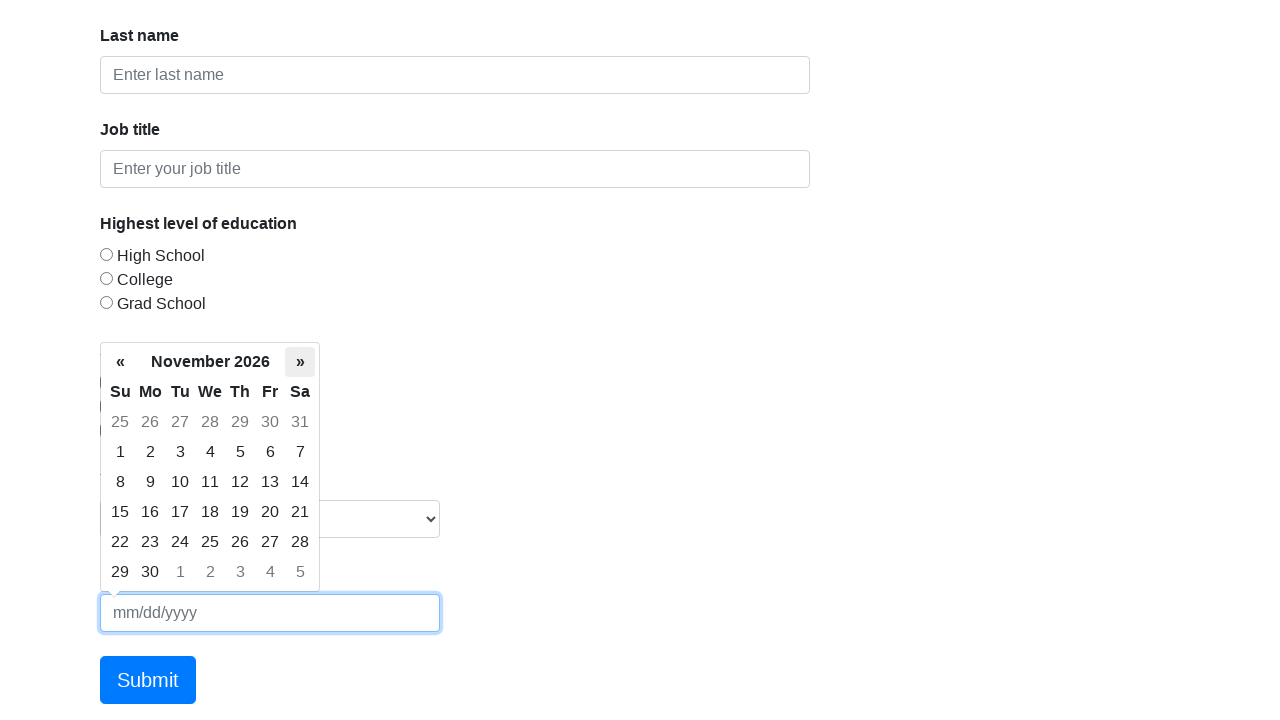

Retrieved updated month/year: November 2026
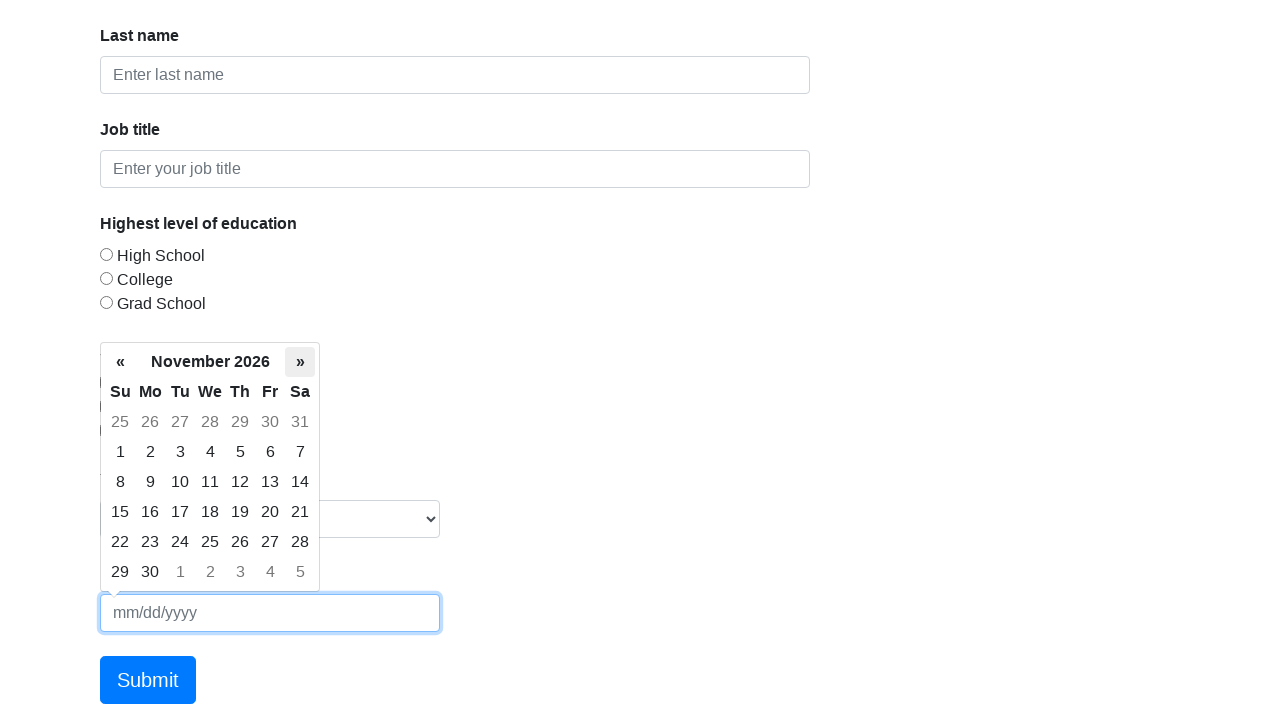

Clicked next month button to navigate forward at (300, 362) on th.next
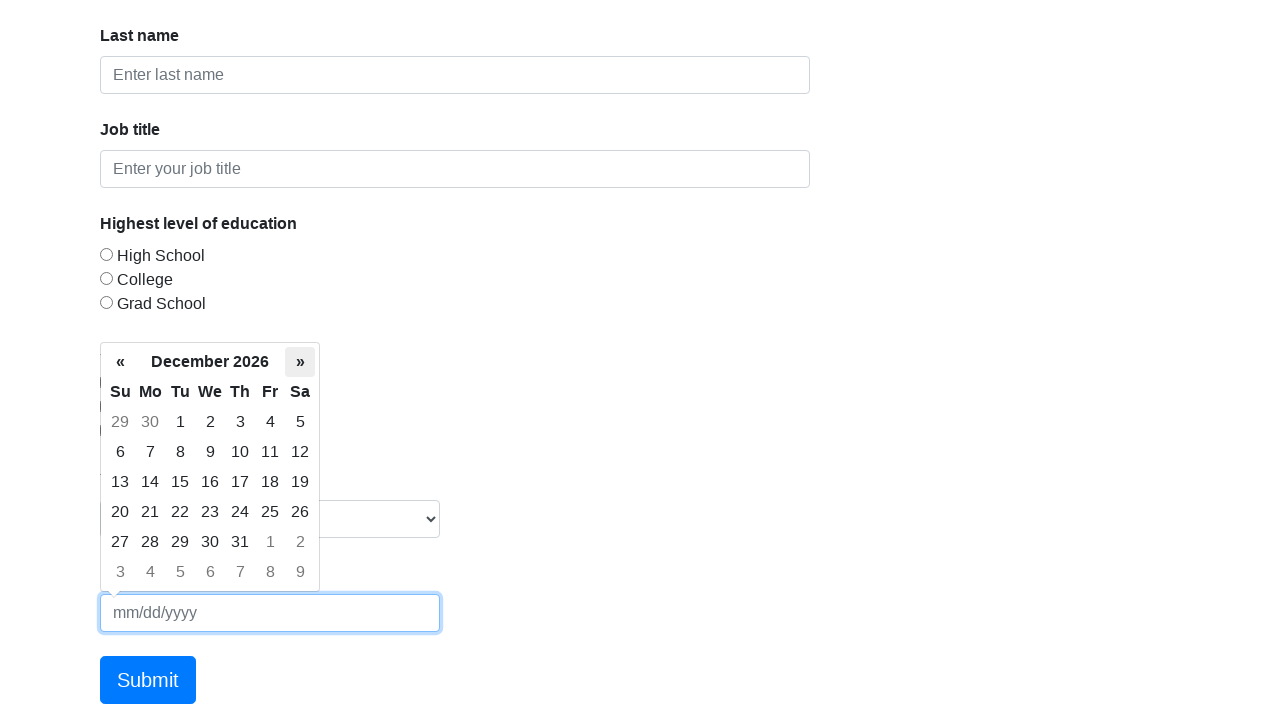

Retrieved updated month/year: December 2026
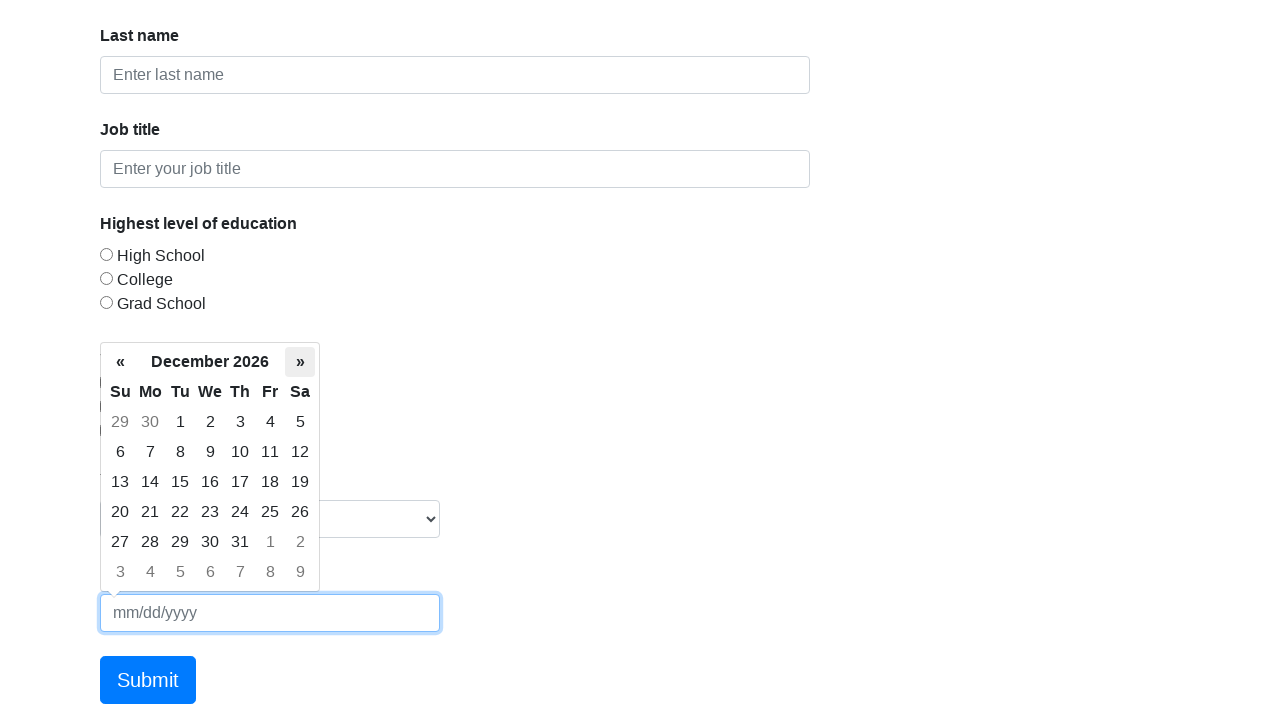

Clicked next month button to navigate forward at (300, 362) on th.next
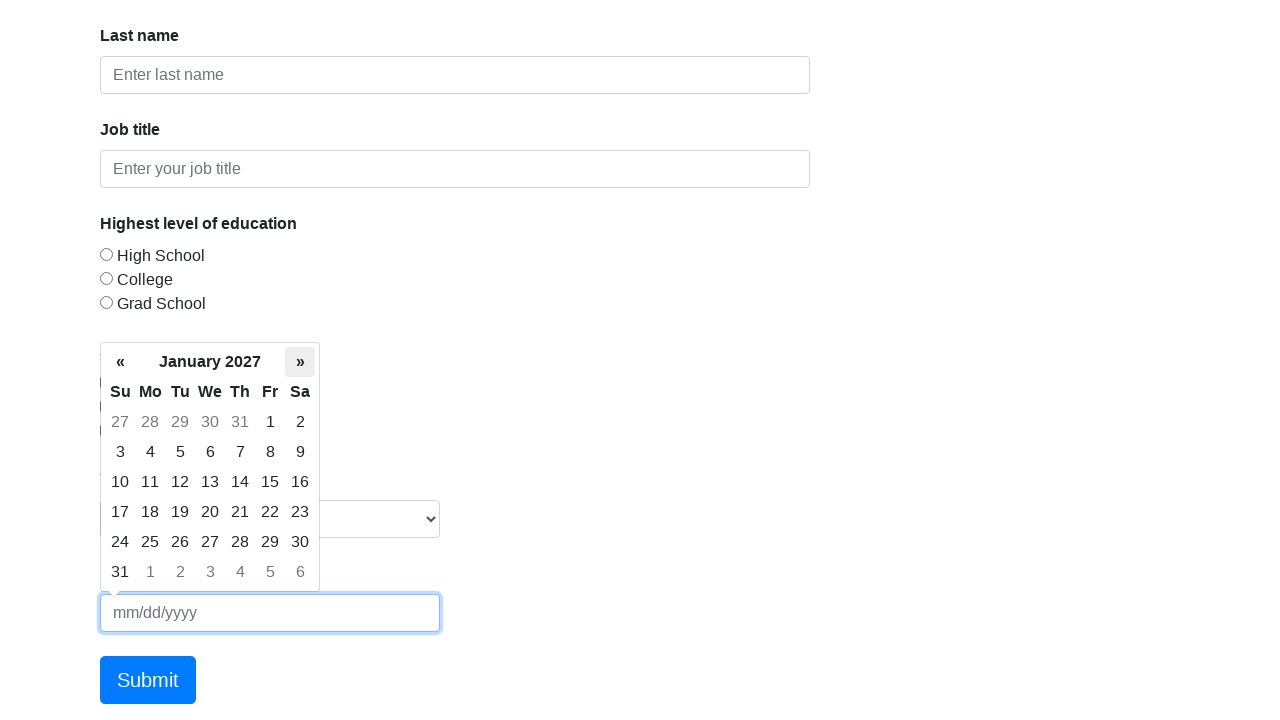

Retrieved updated month/year: January 2027
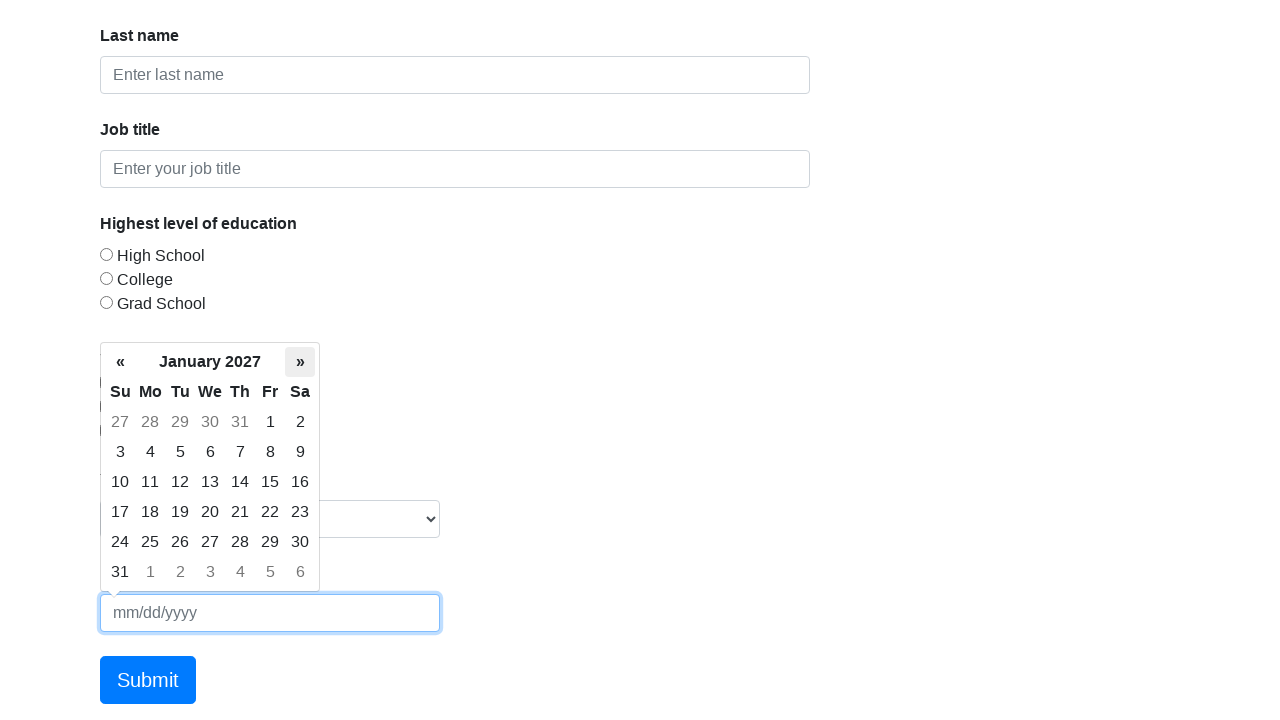

Clicked next month button to navigate forward at (300, 362) on th.next
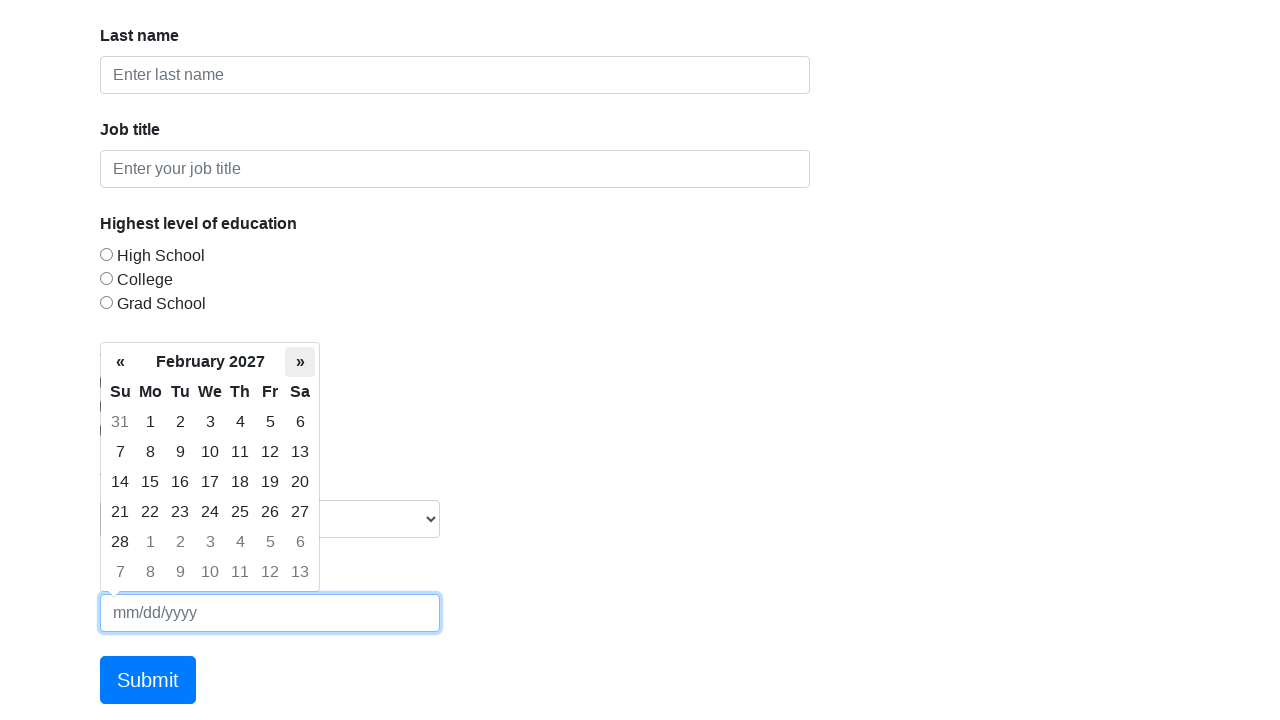

Retrieved updated month/year: February 2027
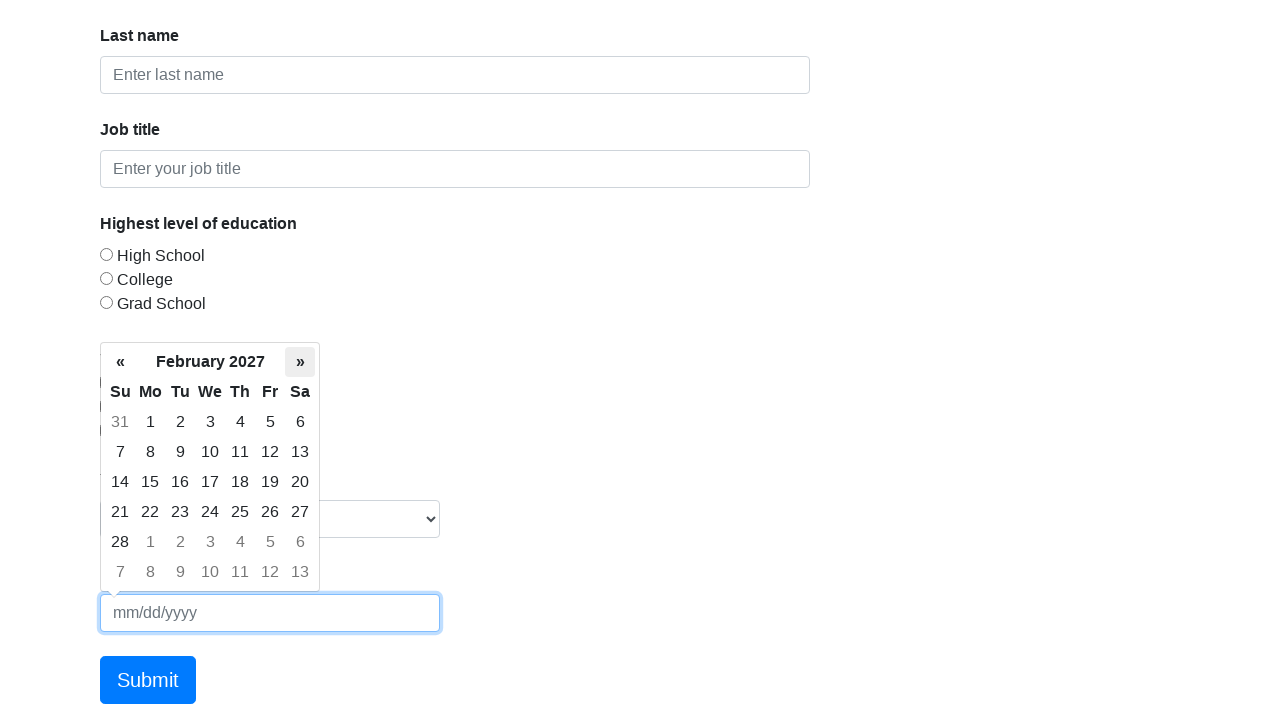

Clicked next month button to navigate forward at (300, 362) on th.next
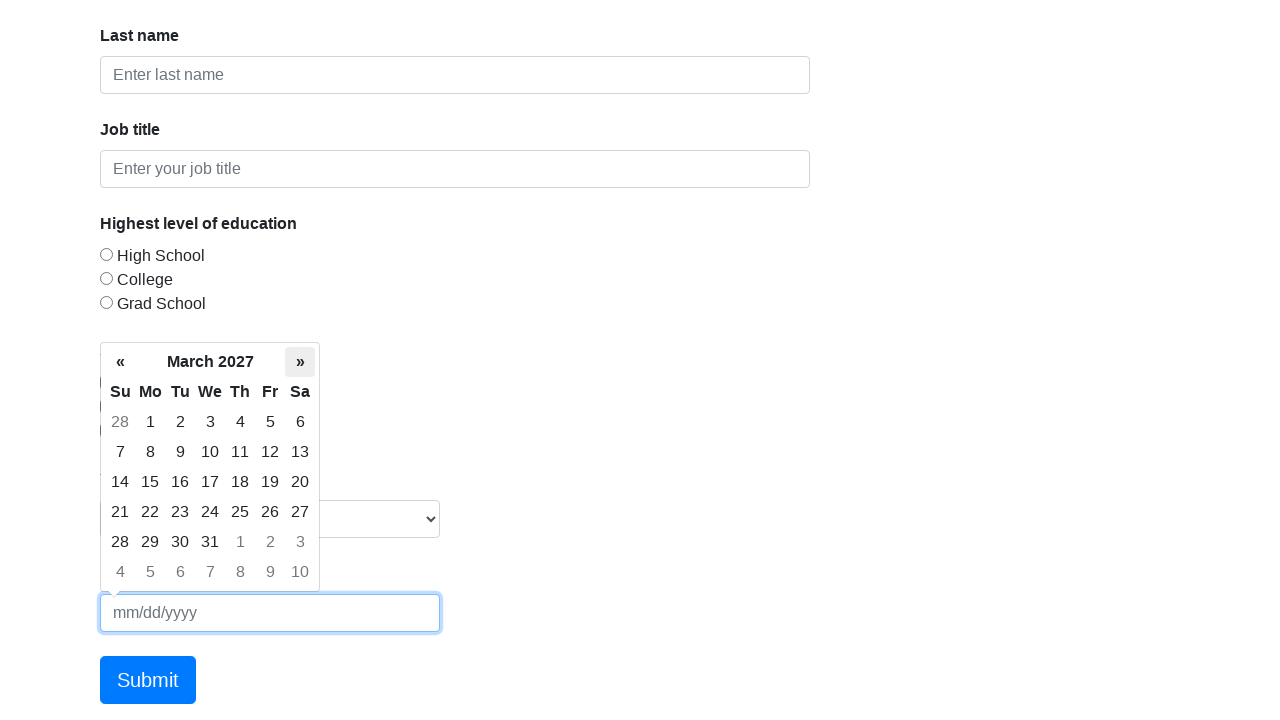

Retrieved updated month/year: March 2027
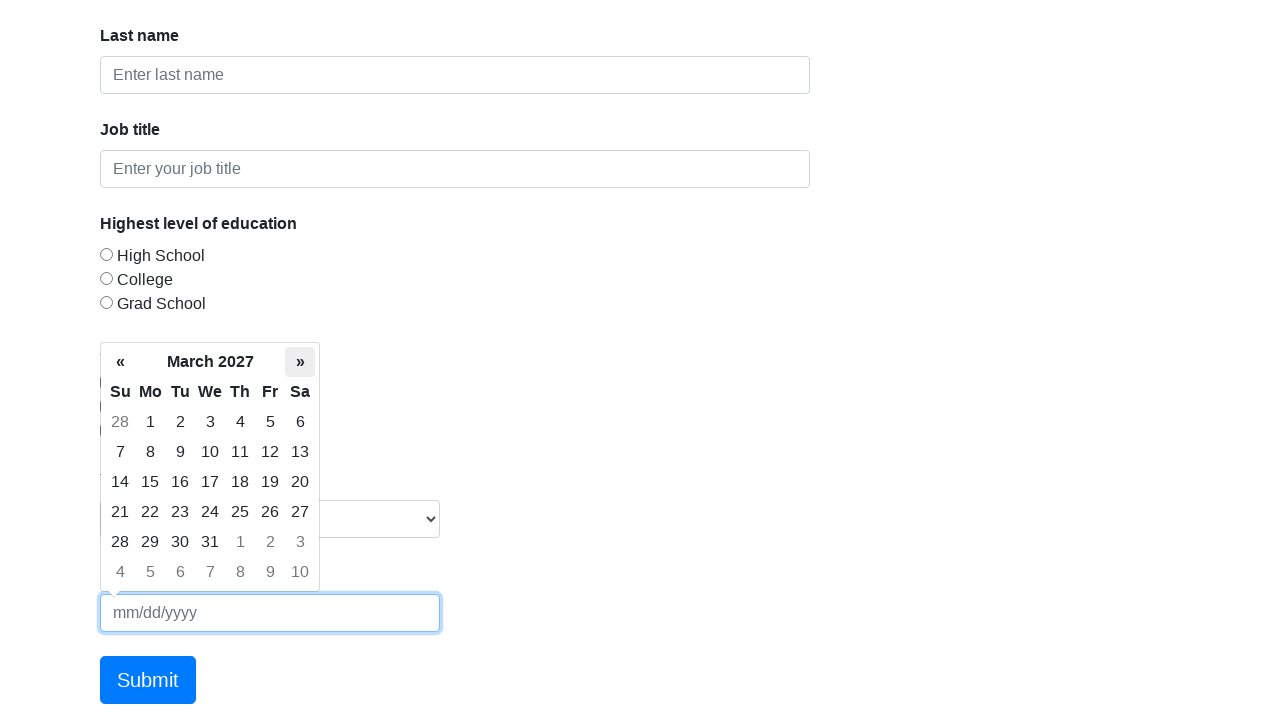

Selected day 15 in the datepicker at (150, 482) on //td[contains(@class, 'day') and not(contains(@class, 'old')) and not(contains(@
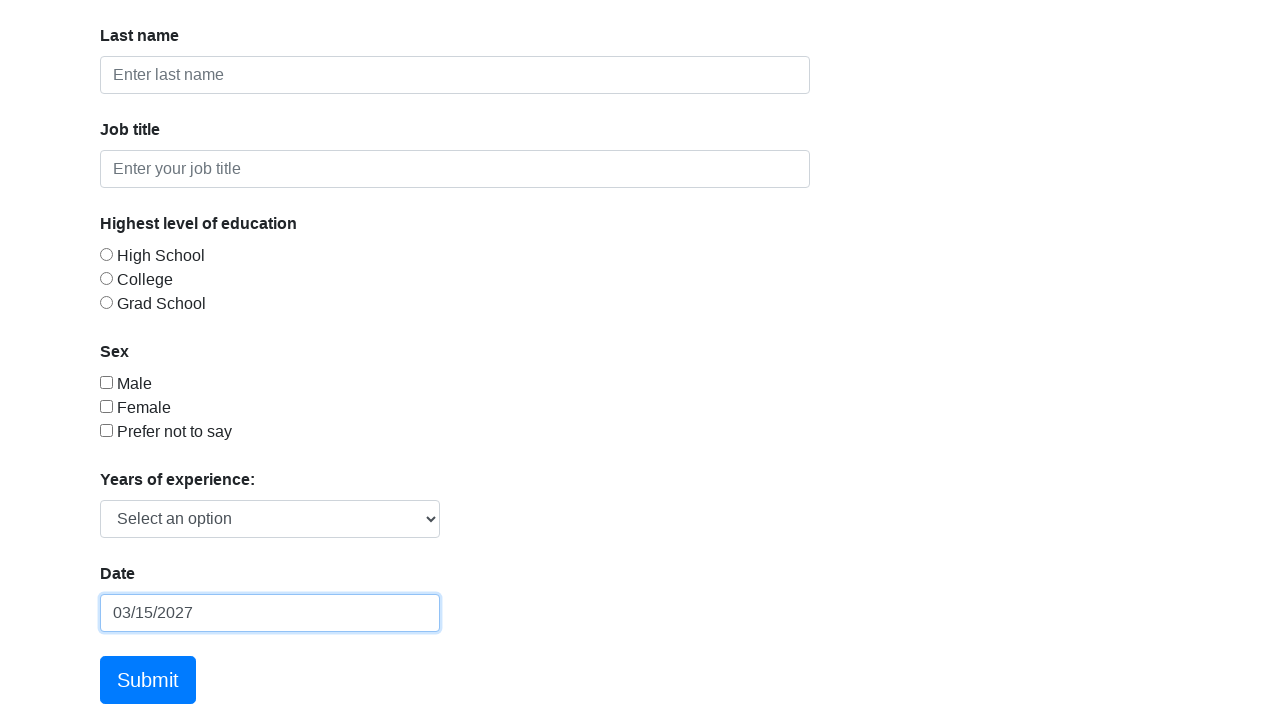

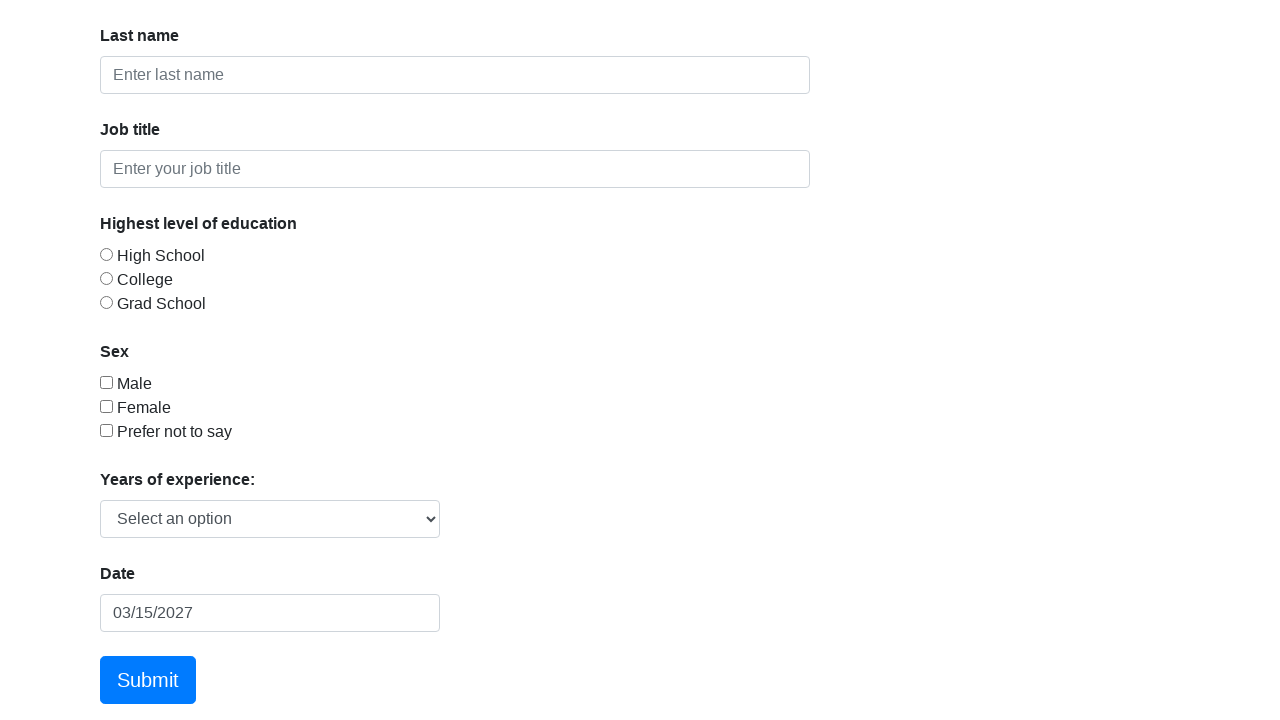